Tests unmarking items as complete by checking and then unchecking a todo item

Starting URL: https://demo.playwright.dev/todomvc

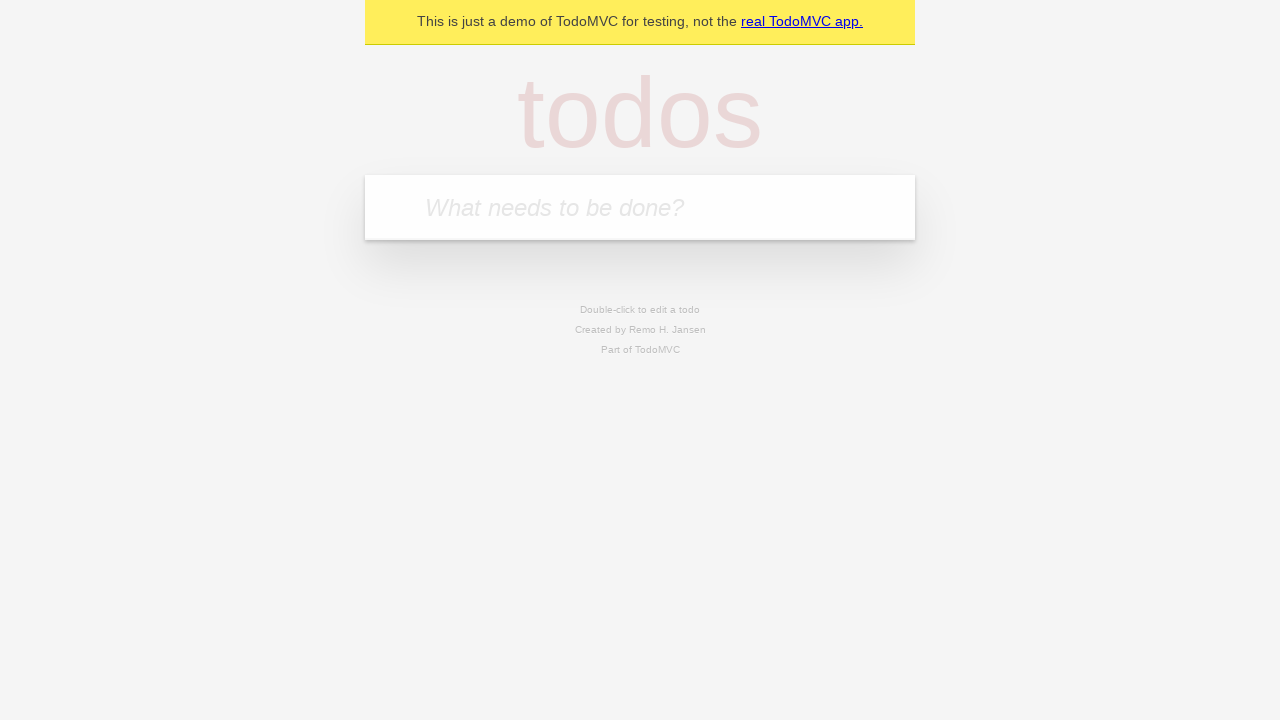

Filled todo input with 'buy some cheese' on internal:attr=[placeholder="What needs to be done?"i]
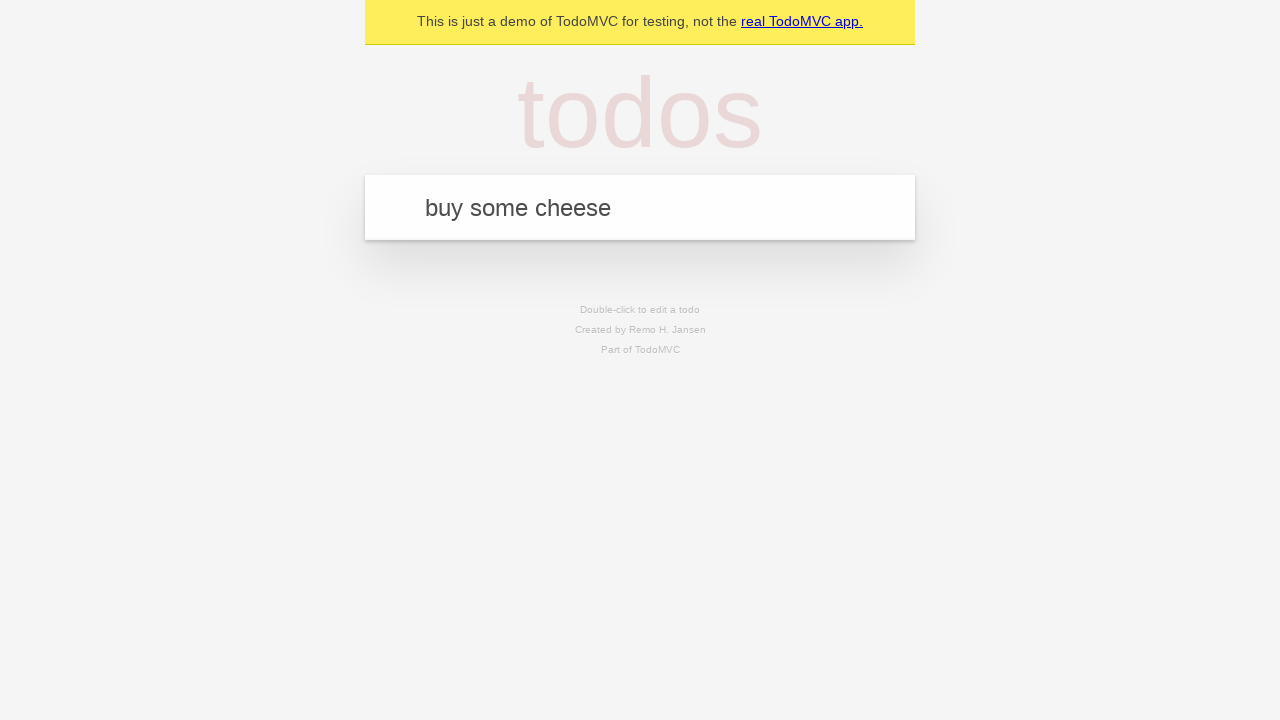

Pressed Enter to create first todo item on internal:attr=[placeholder="What needs to be done?"i]
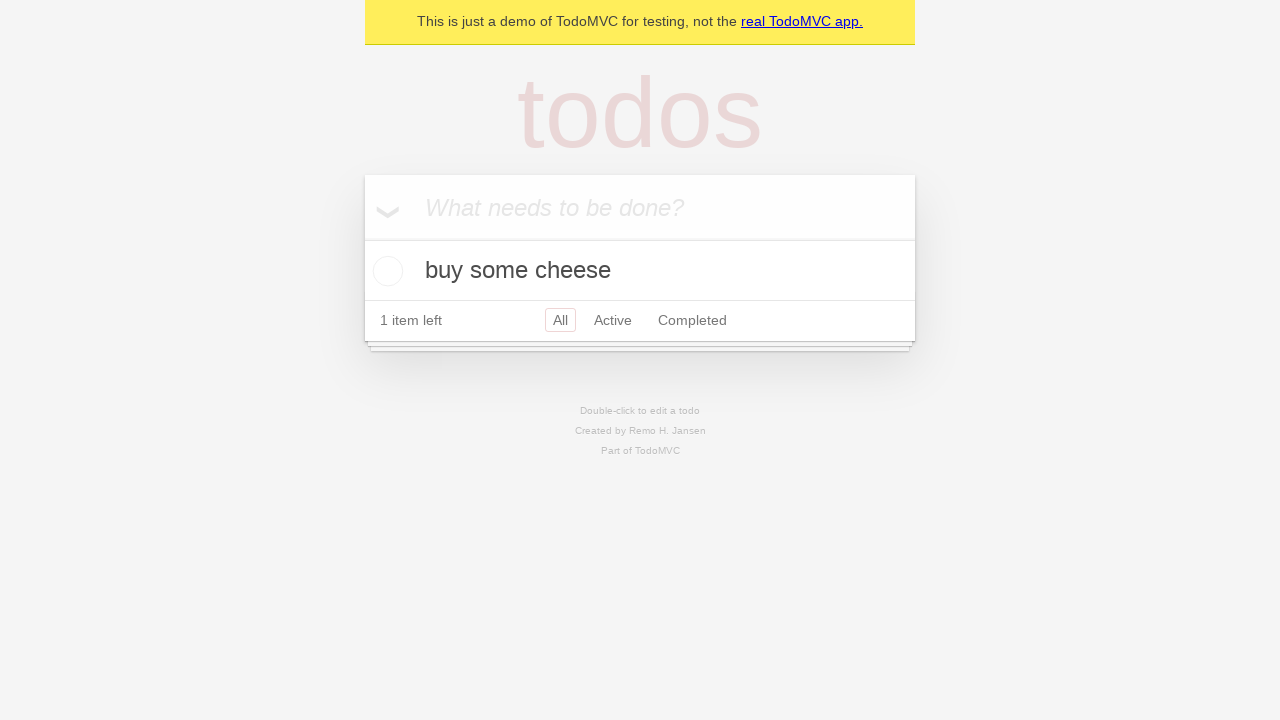

Filled todo input with 'feed the cat' on internal:attr=[placeholder="What needs to be done?"i]
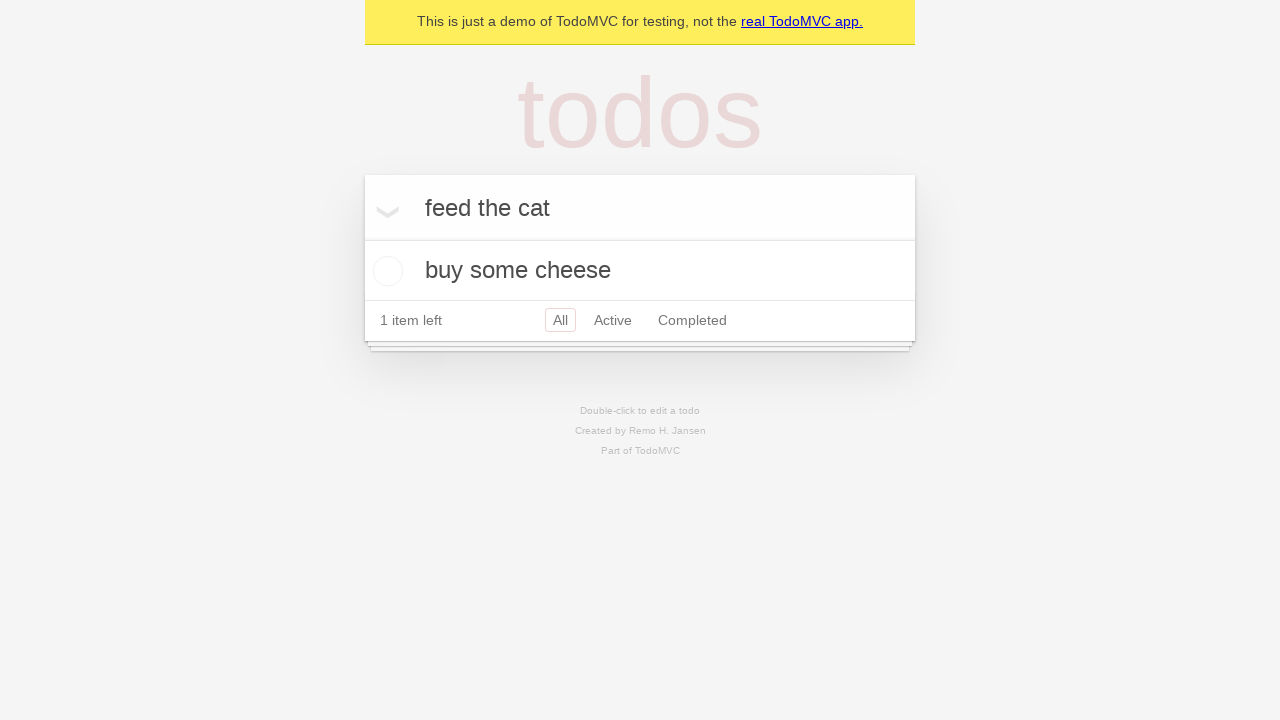

Pressed Enter to create second todo item on internal:attr=[placeholder="What needs to be done?"i]
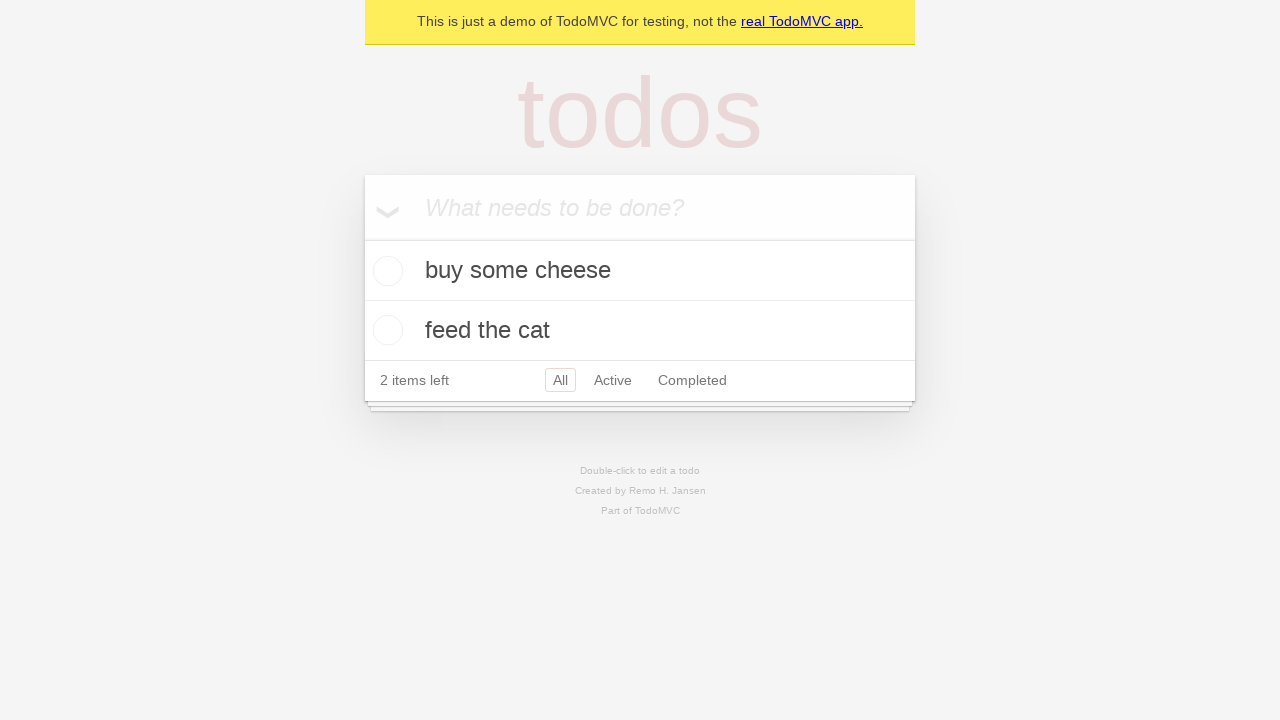

Checked the first todo item as complete at (385, 271) on internal:testid=[data-testid="todo-item"s] >> nth=0 >> internal:role=checkbox
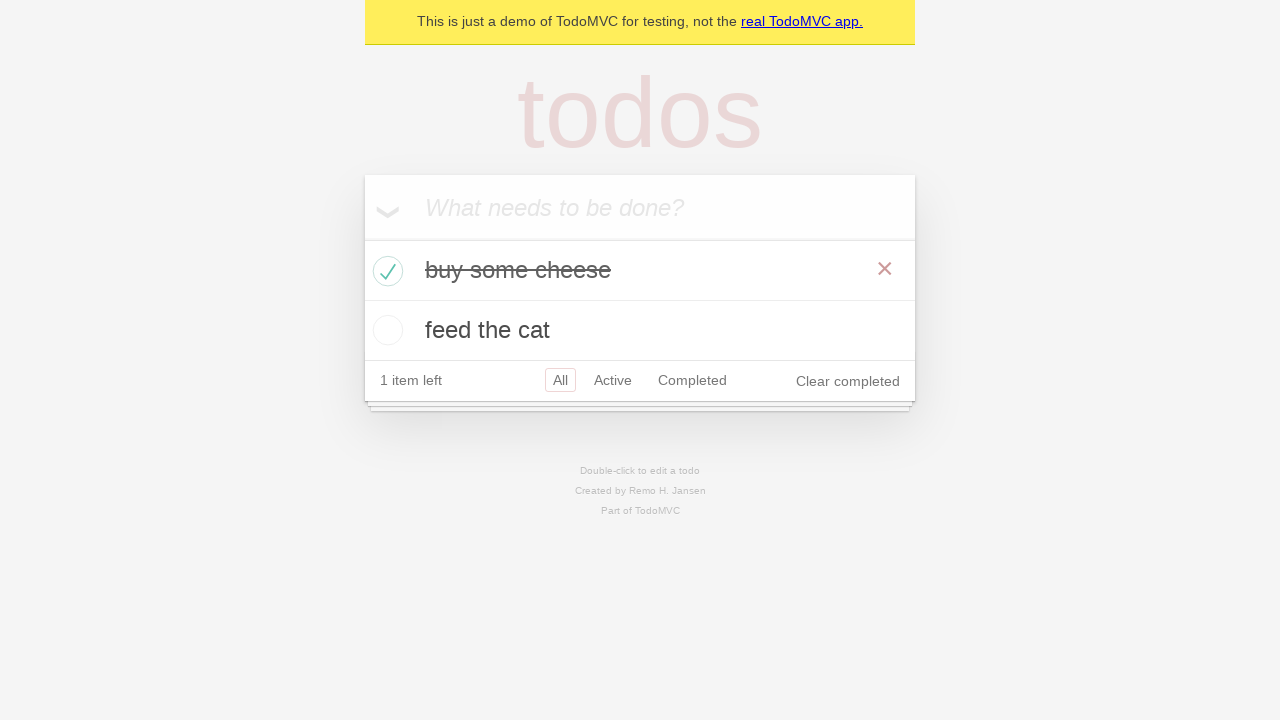

Unchecked the first todo item to mark as incomplete at (385, 271) on internal:testid=[data-testid="todo-item"s] >> nth=0 >> internal:role=checkbox
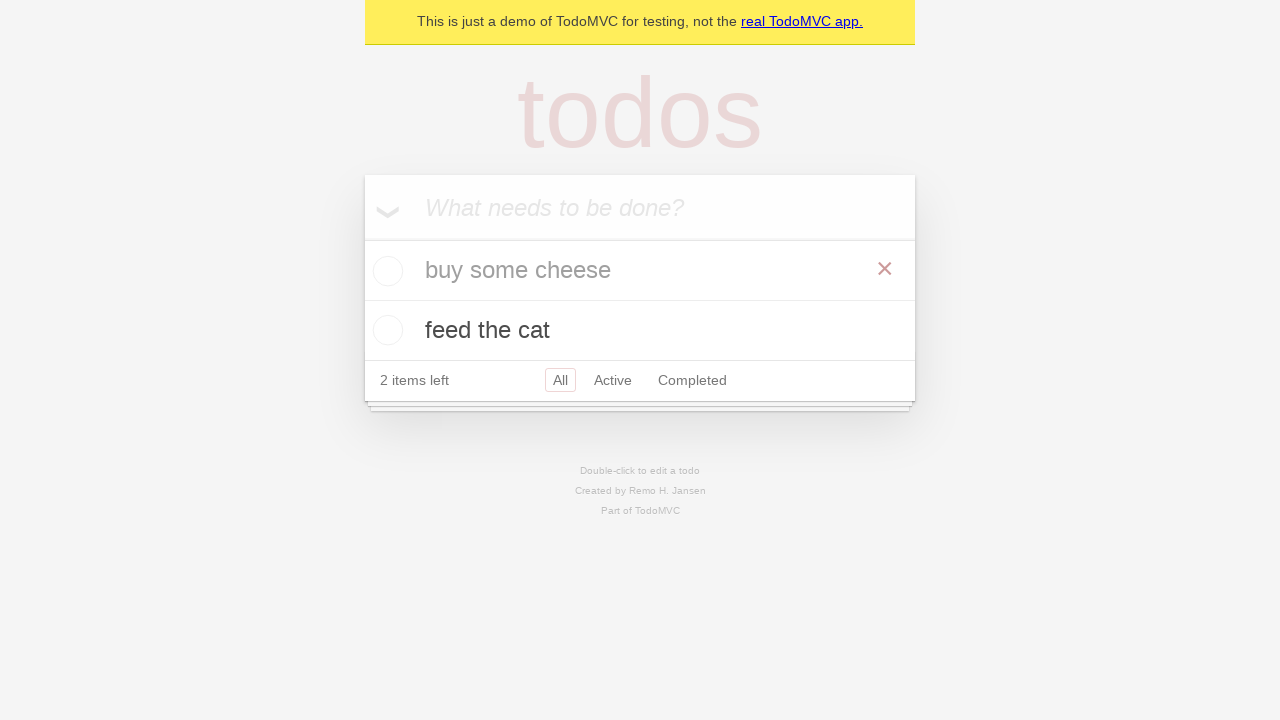

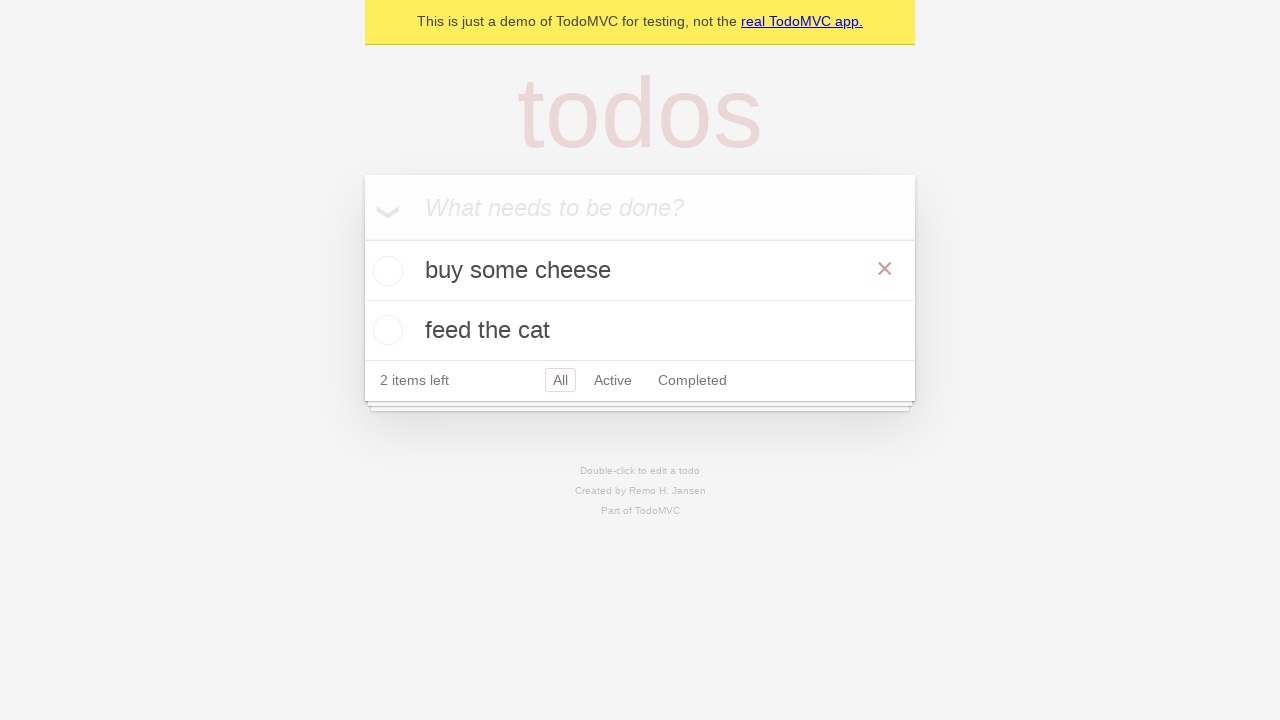